Tests navigation by clicking the 'Get started' link and verifying the Installation heading appears

Starting URL: https://playwright.dev/

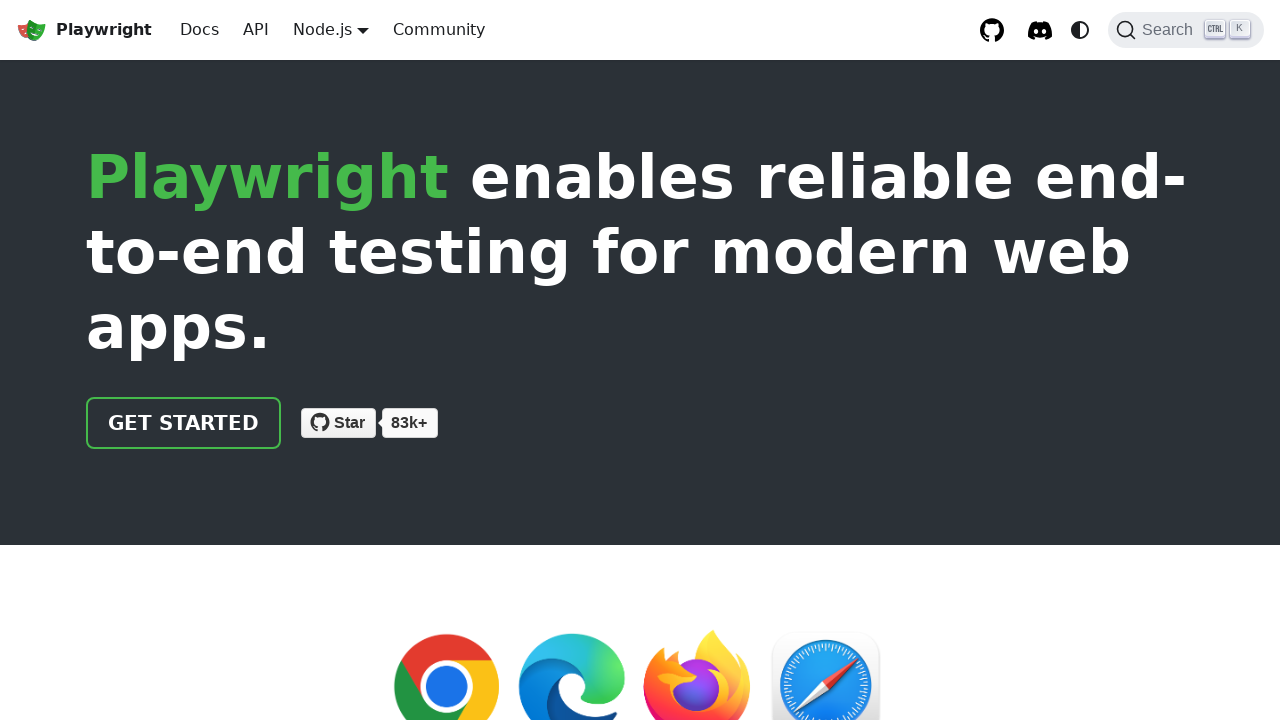

Clicked the 'Get started' link at (184, 423) on internal:role=link[name="Get started"i]
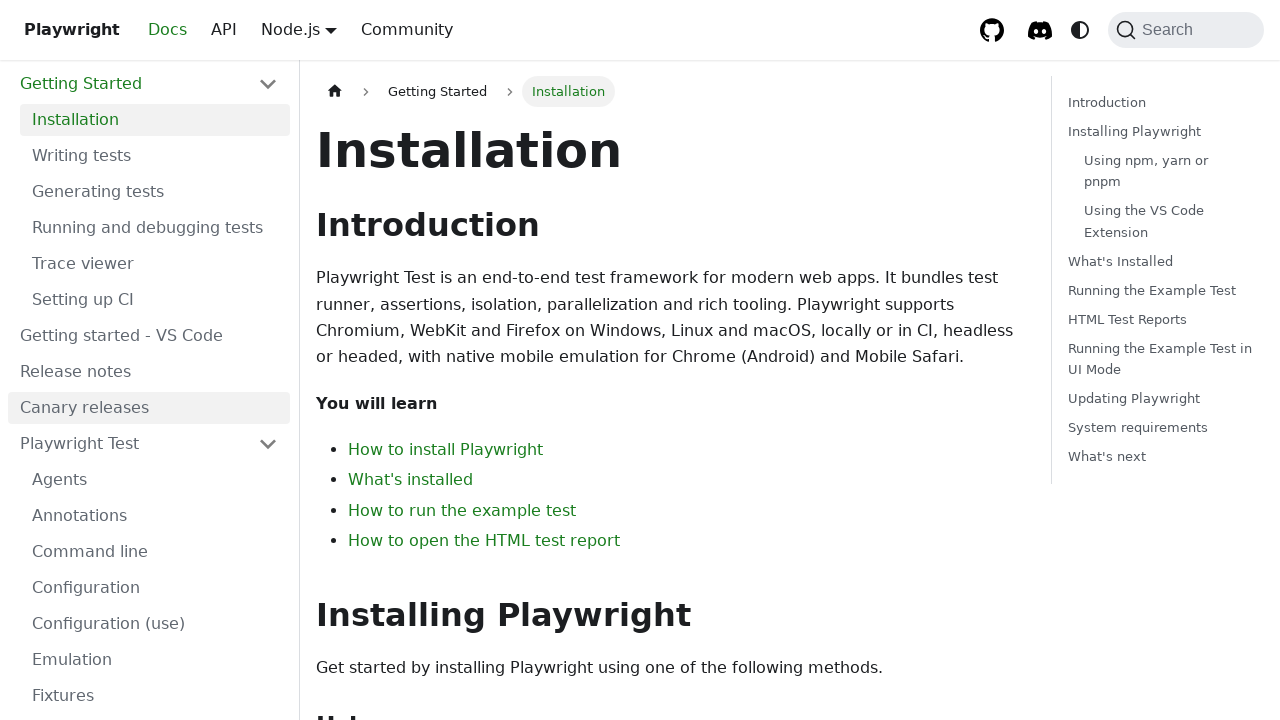

Installation heading appeared and is visible
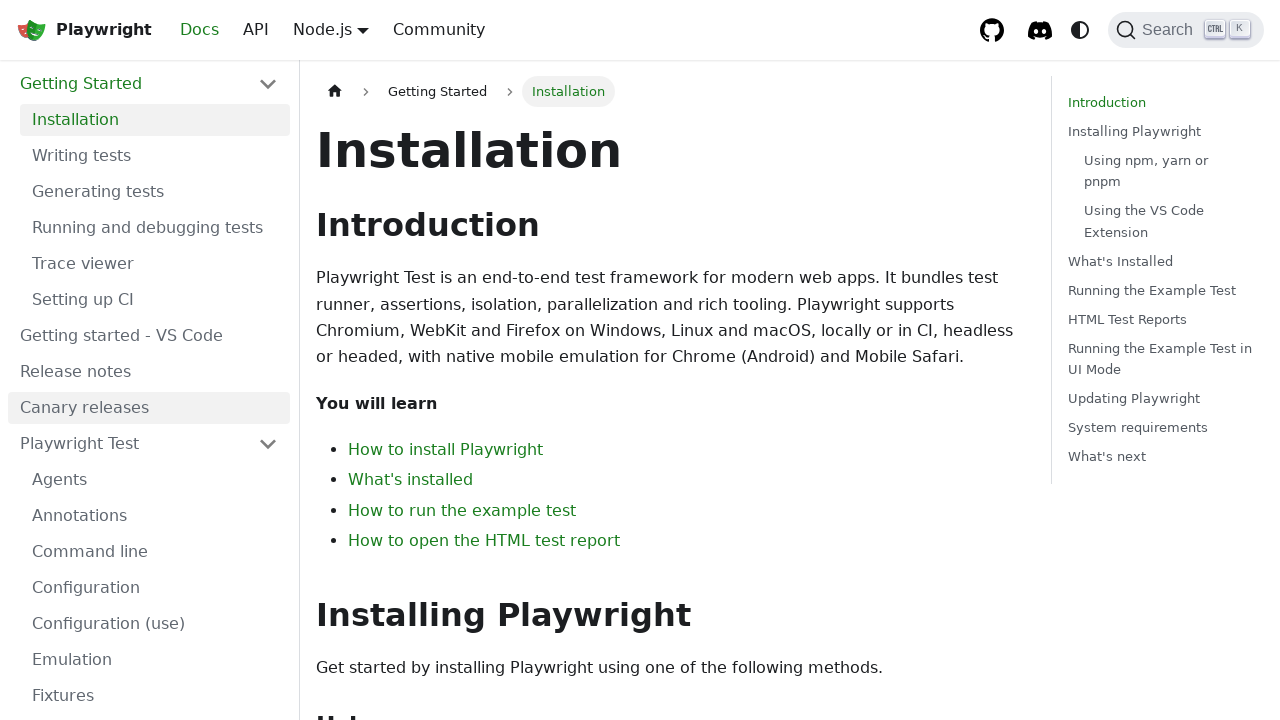

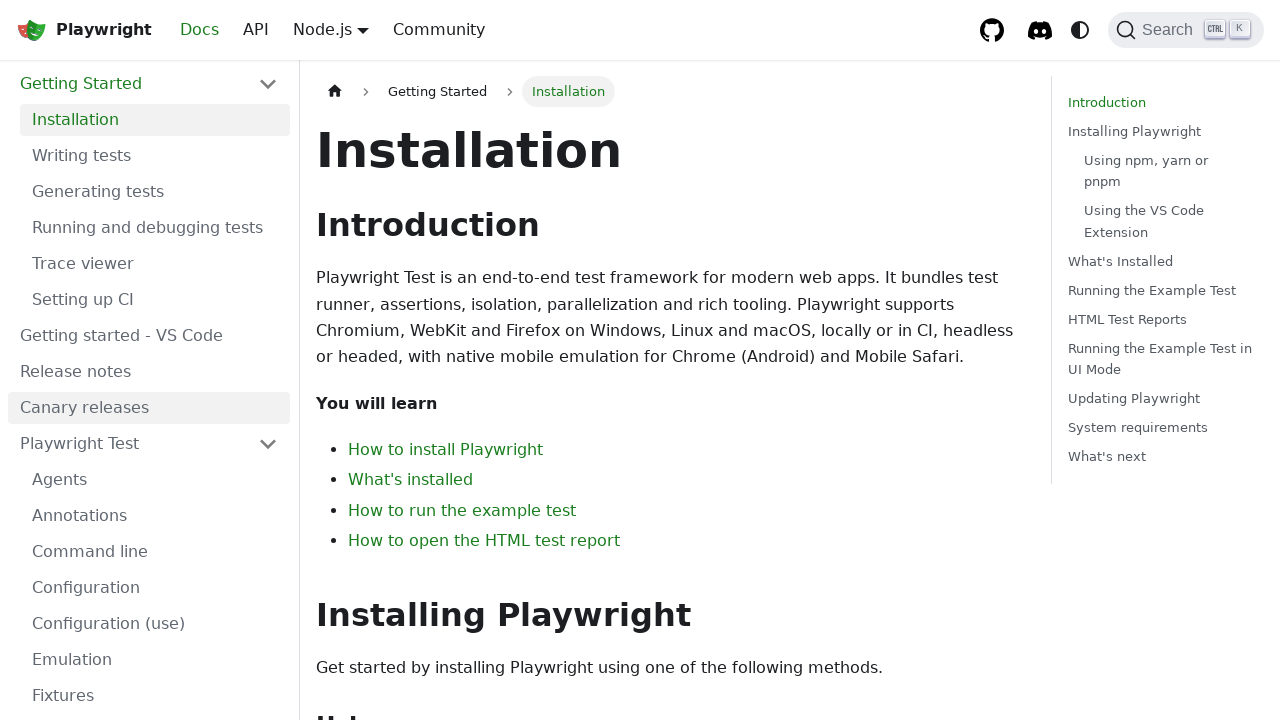